Waits for an element to be visible and clicks it (note: original test uses a placeholder XPath that would need to be replaced with a valid selector).

Starting URL: http://the-internet.herokuapp.com/checkboxes

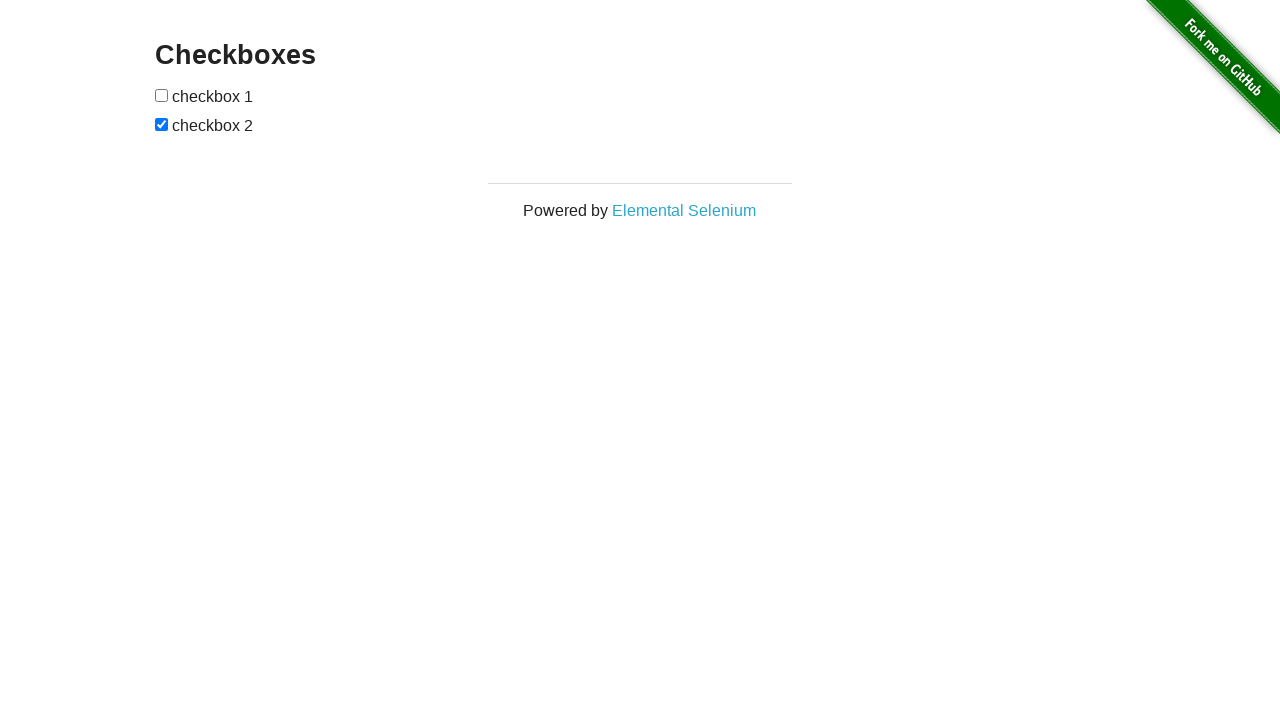

Waited for first checkbox to become visible
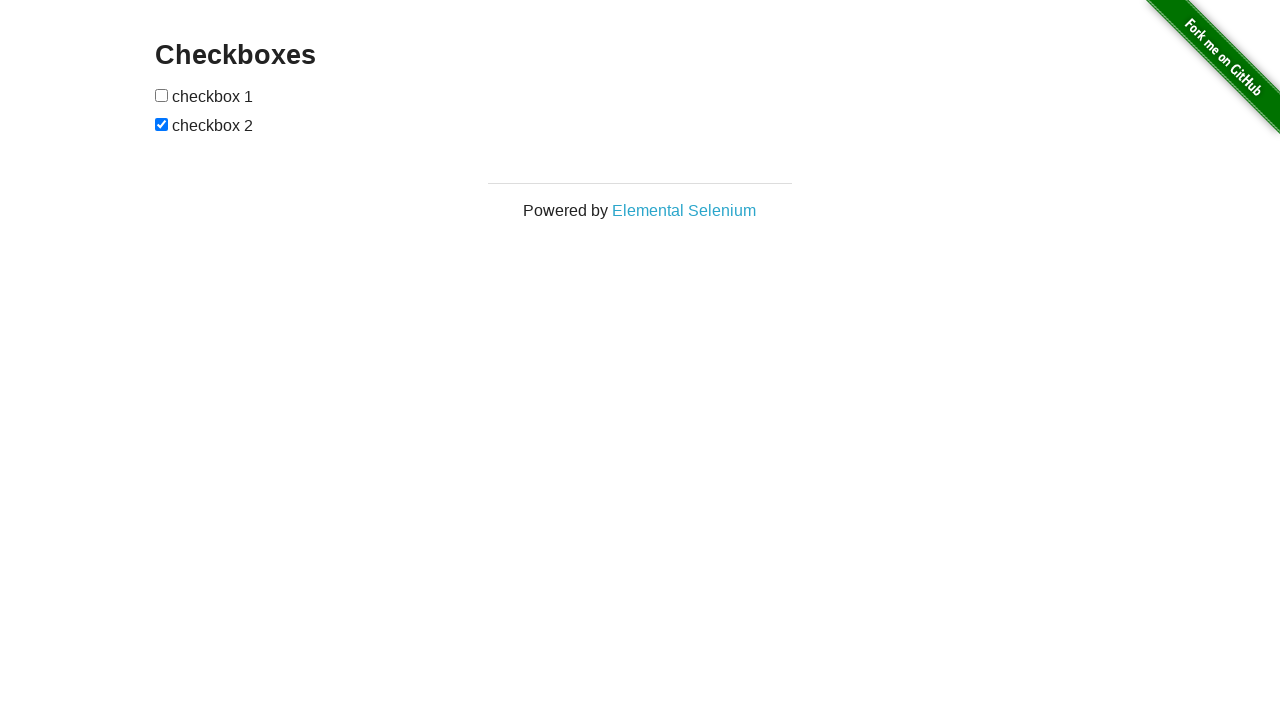

Clicked the first checkbox at (162, 95) on #checkboxes input[type='checkbox']
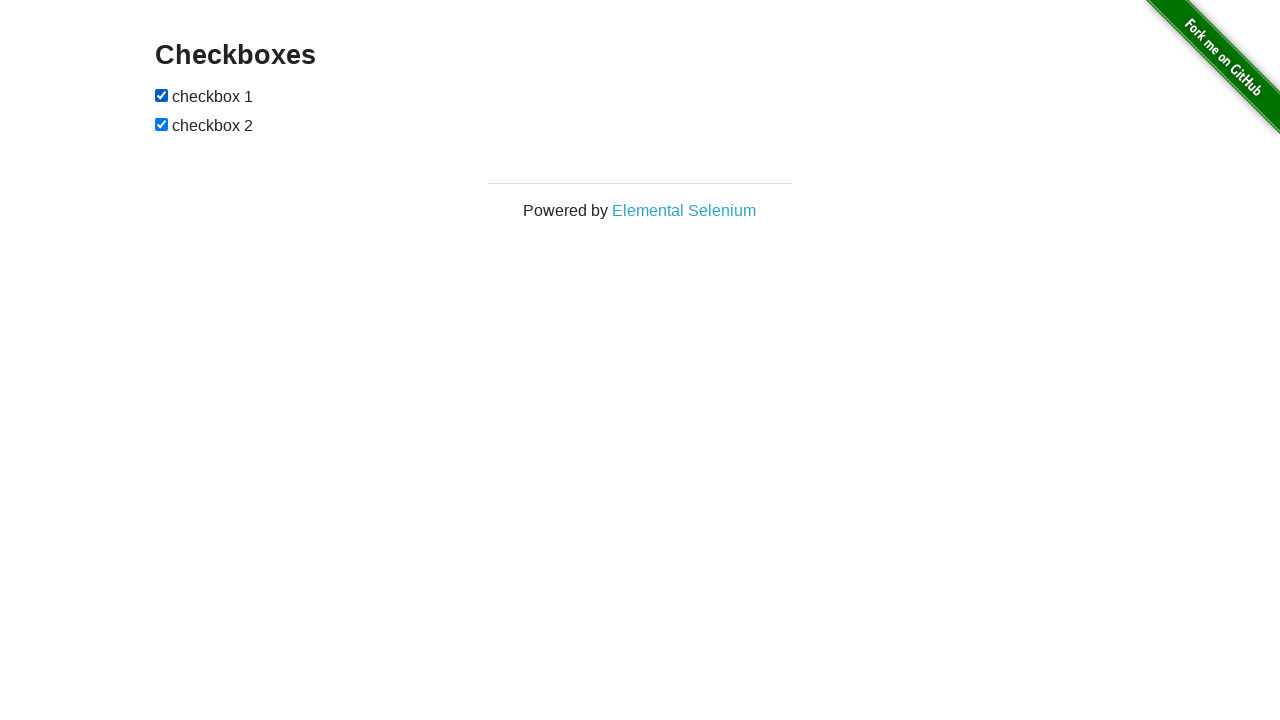

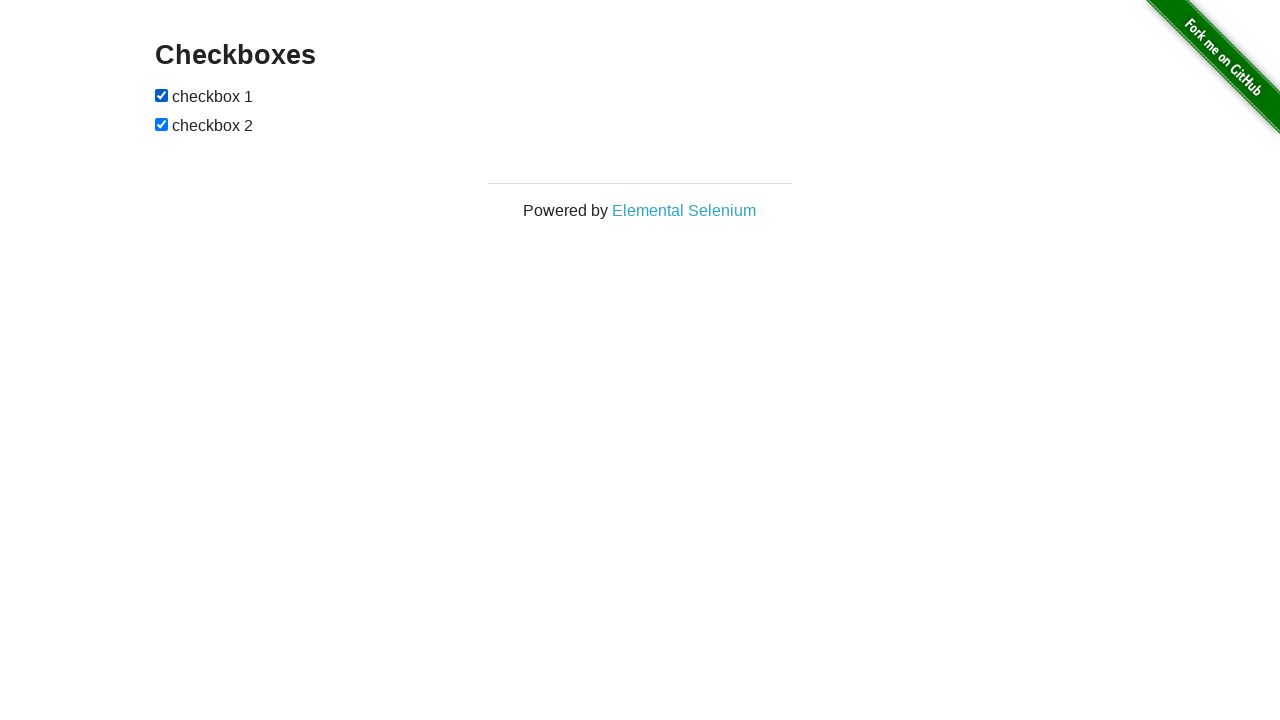